Tests username field validation with lowercase and special characters, length 10.

Starting URL: https://buggy.justtestit.org/register

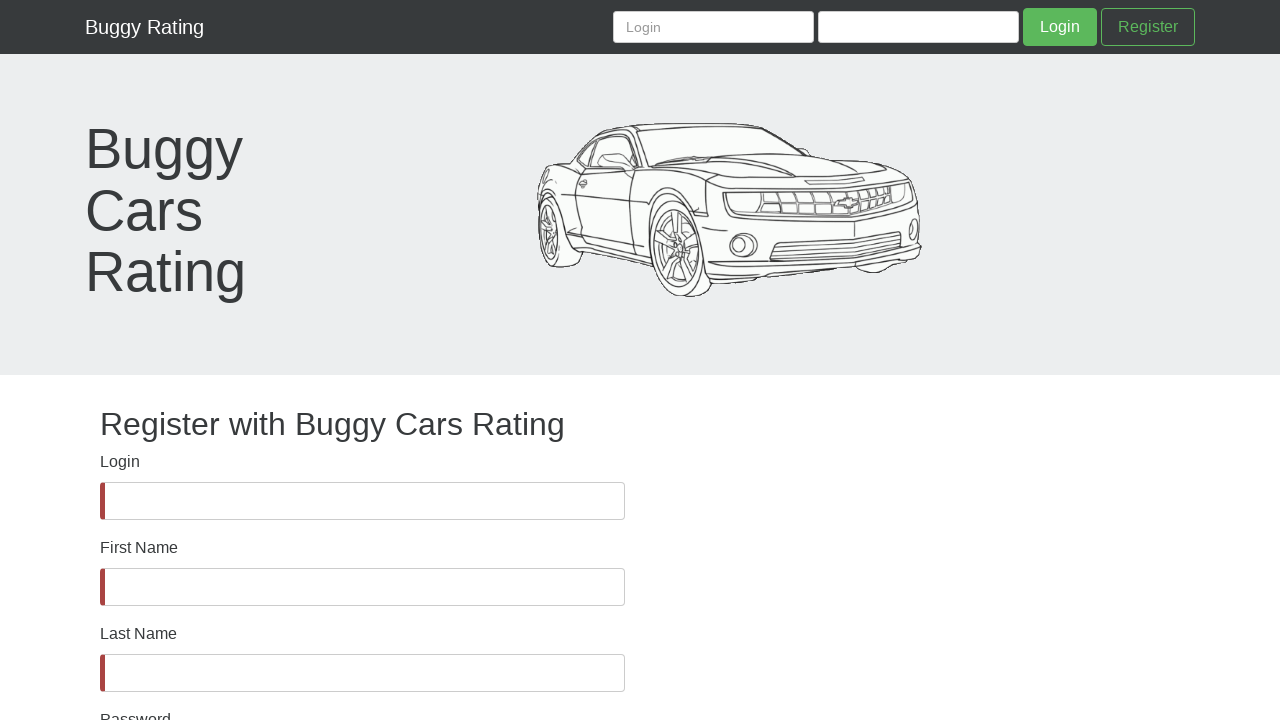

Username field is visible and ready for input
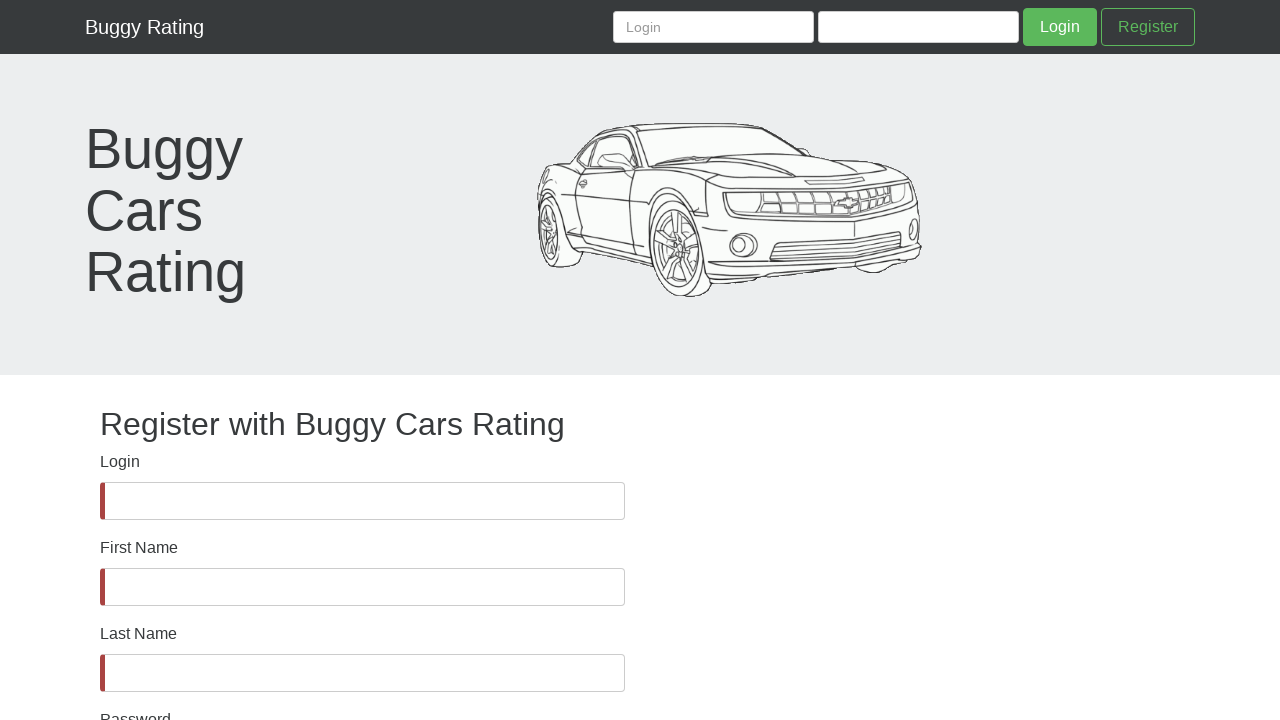

Filled username field with lowercase and special characters (length 10): 'ihir!@#$%^' on #username
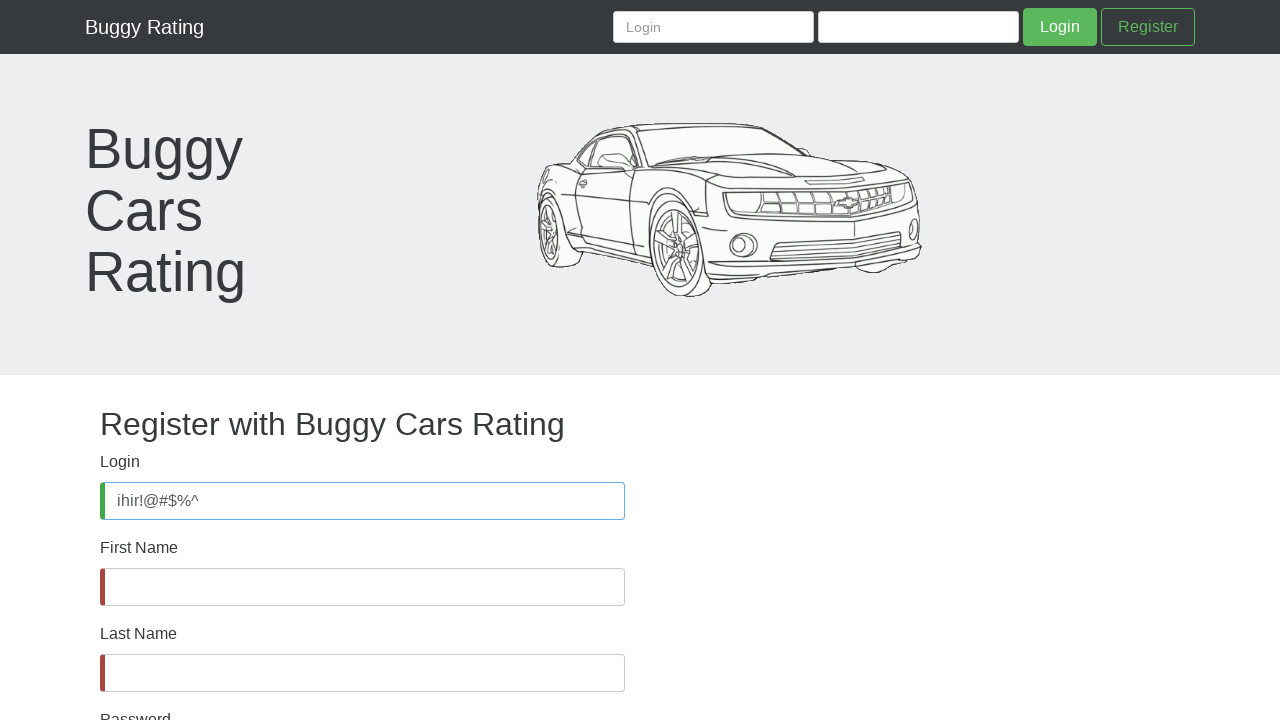

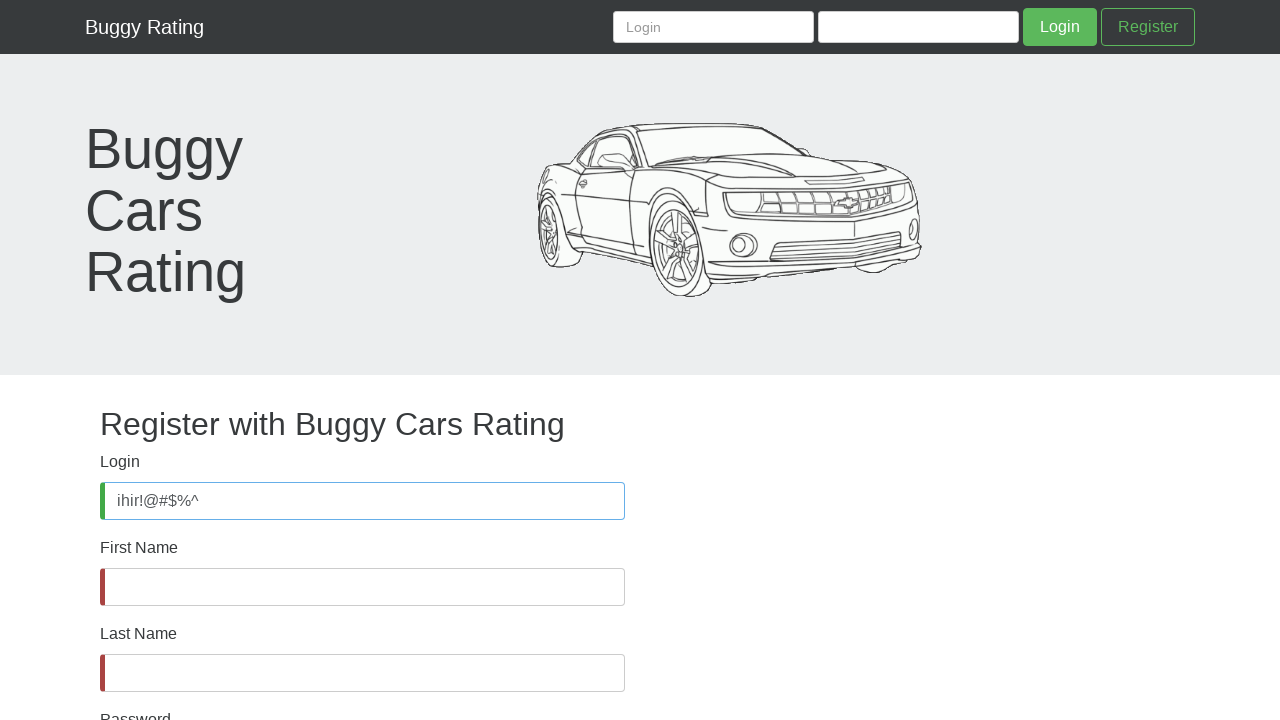